Tests multi-window handling by clicking a button that opens multiple windows, then iterates through all open windows to verify they can be accessed.

Starting URL: https://letcode.in/window

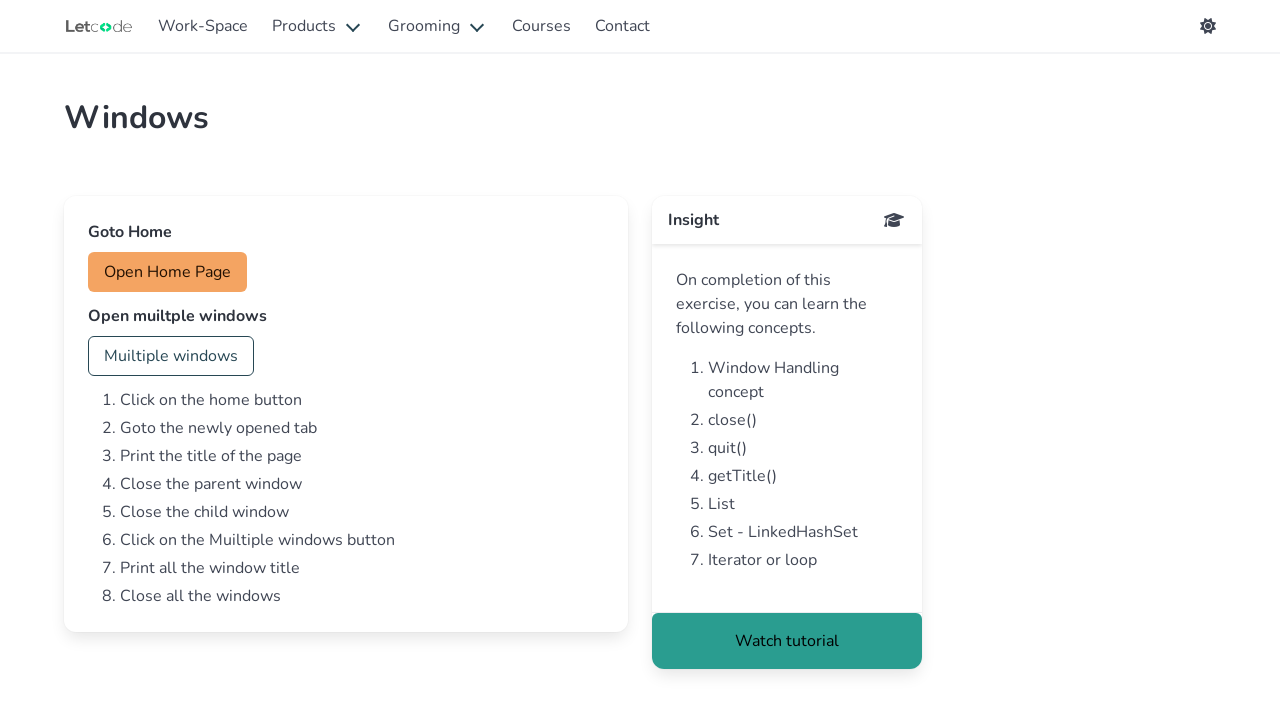

Clicked button to open multiple windows at (171, 356) on #multi
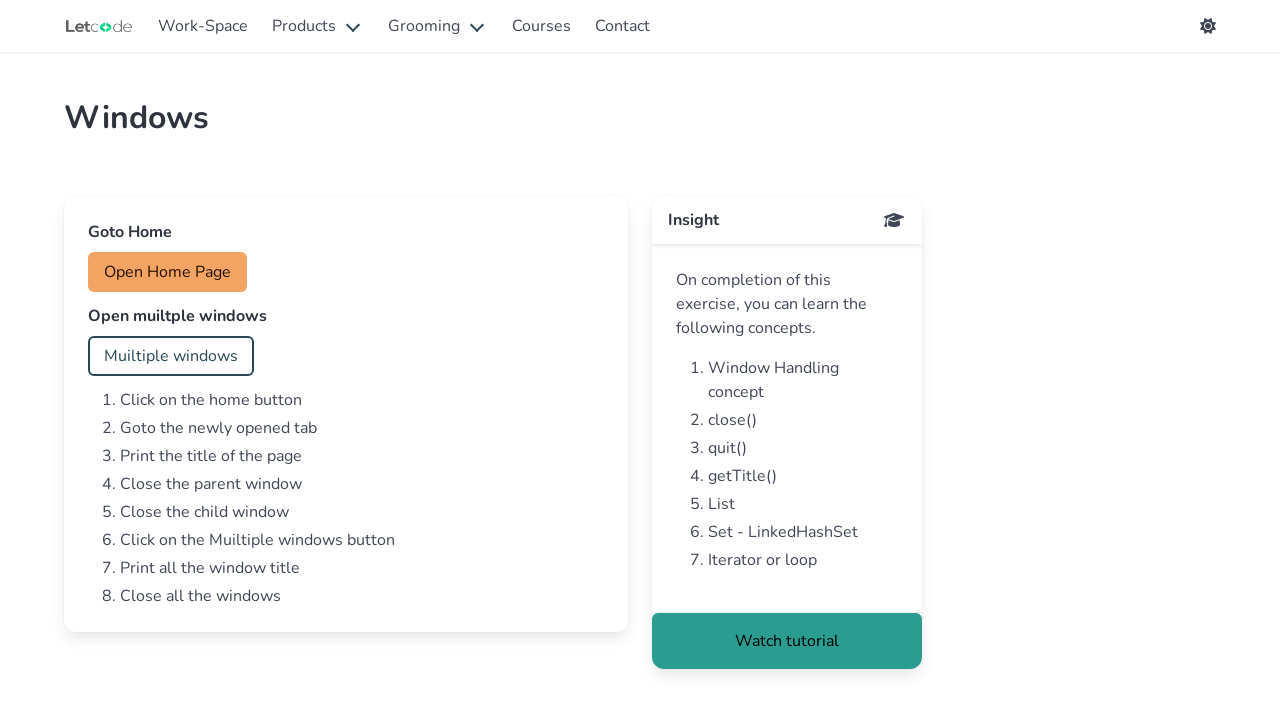

Waited for windows to open
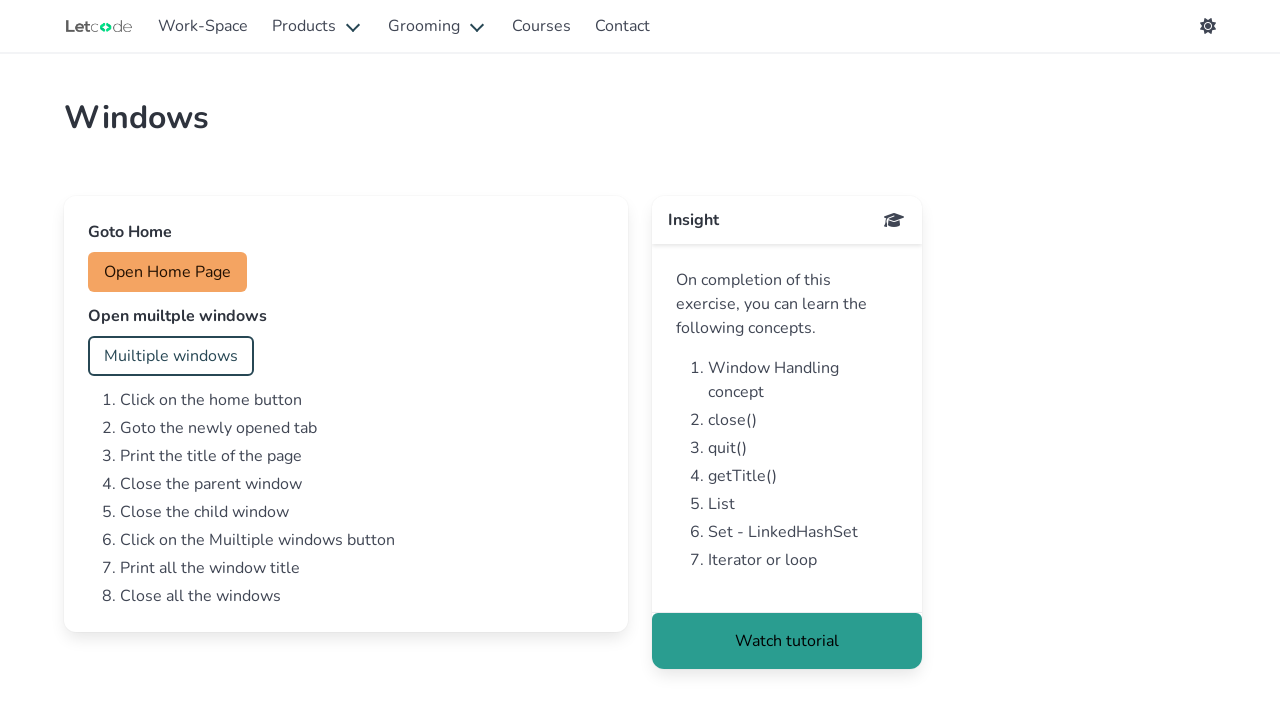

Retrieved all 3 open windows from context
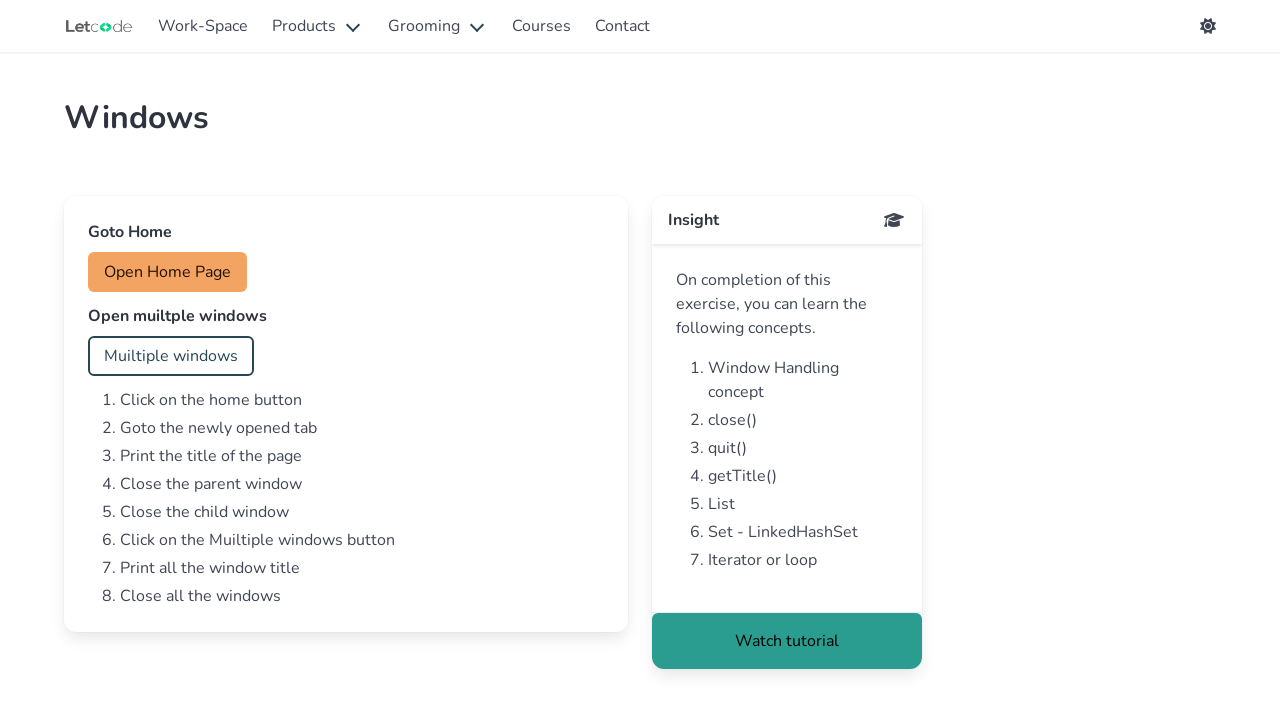

Brought window to front
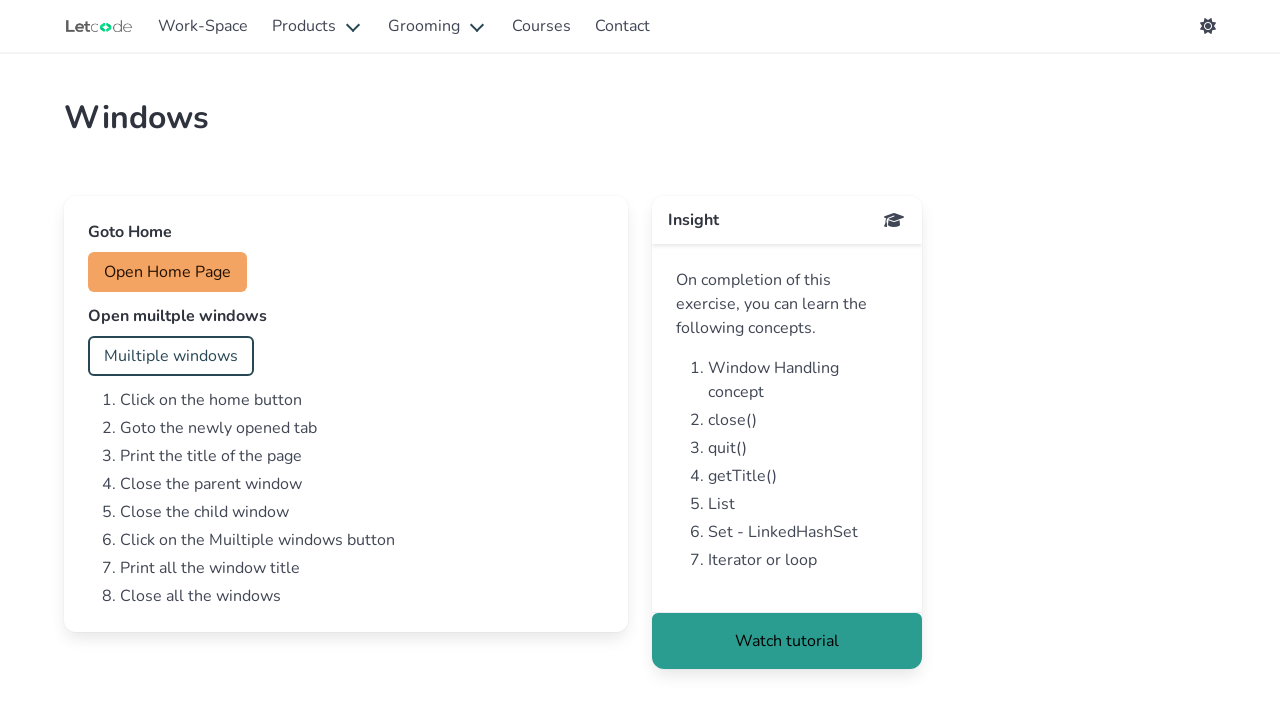

Verified window page loaded completely
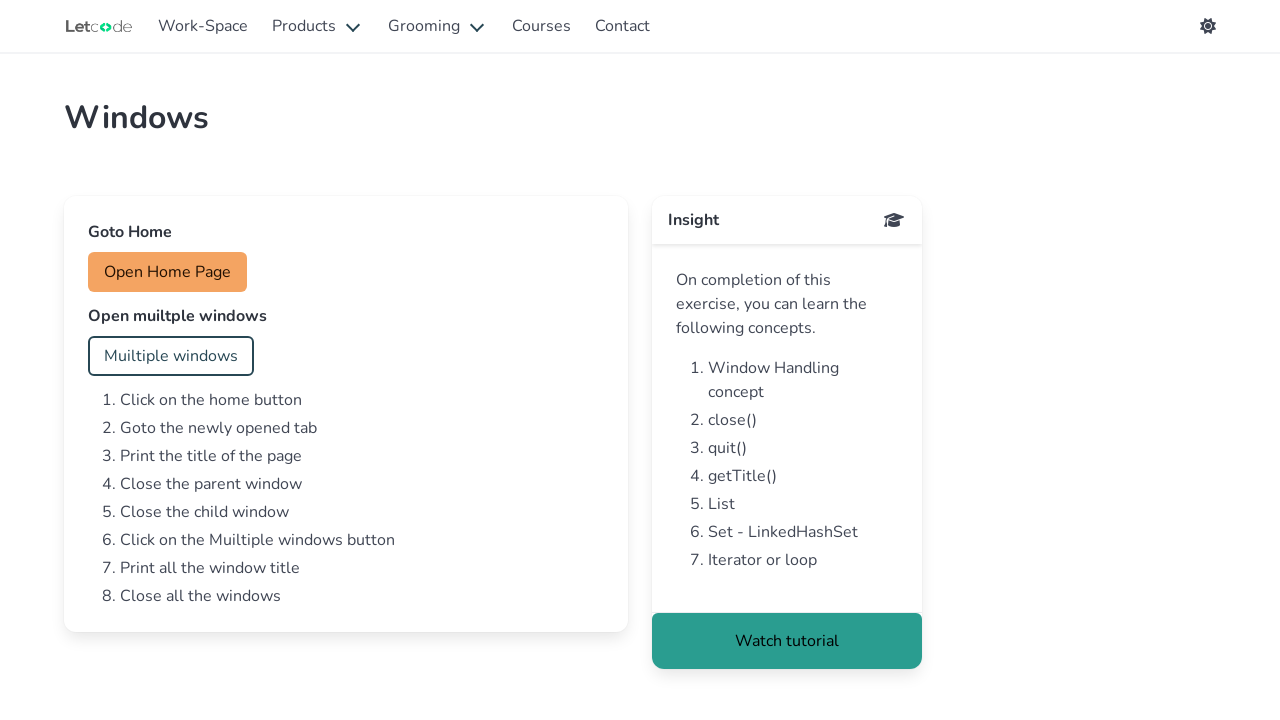

Brought window to front
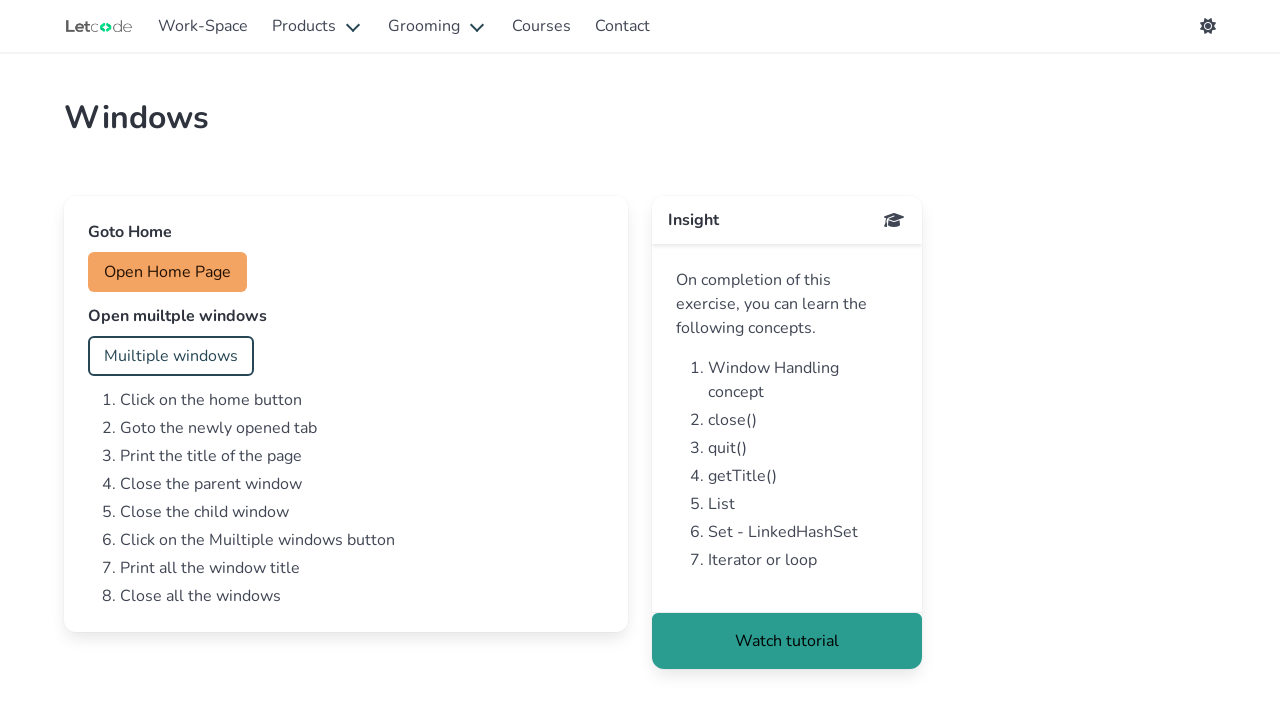

Verified window page loaded completely
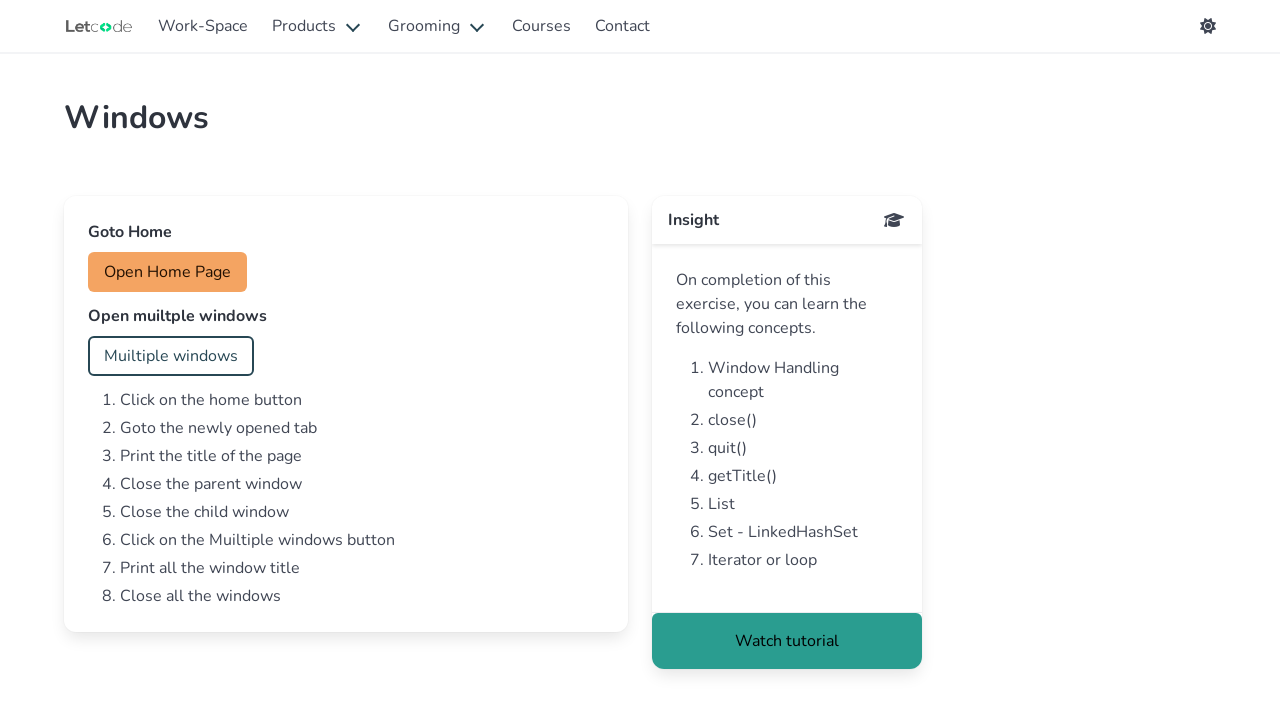

Brought window to front
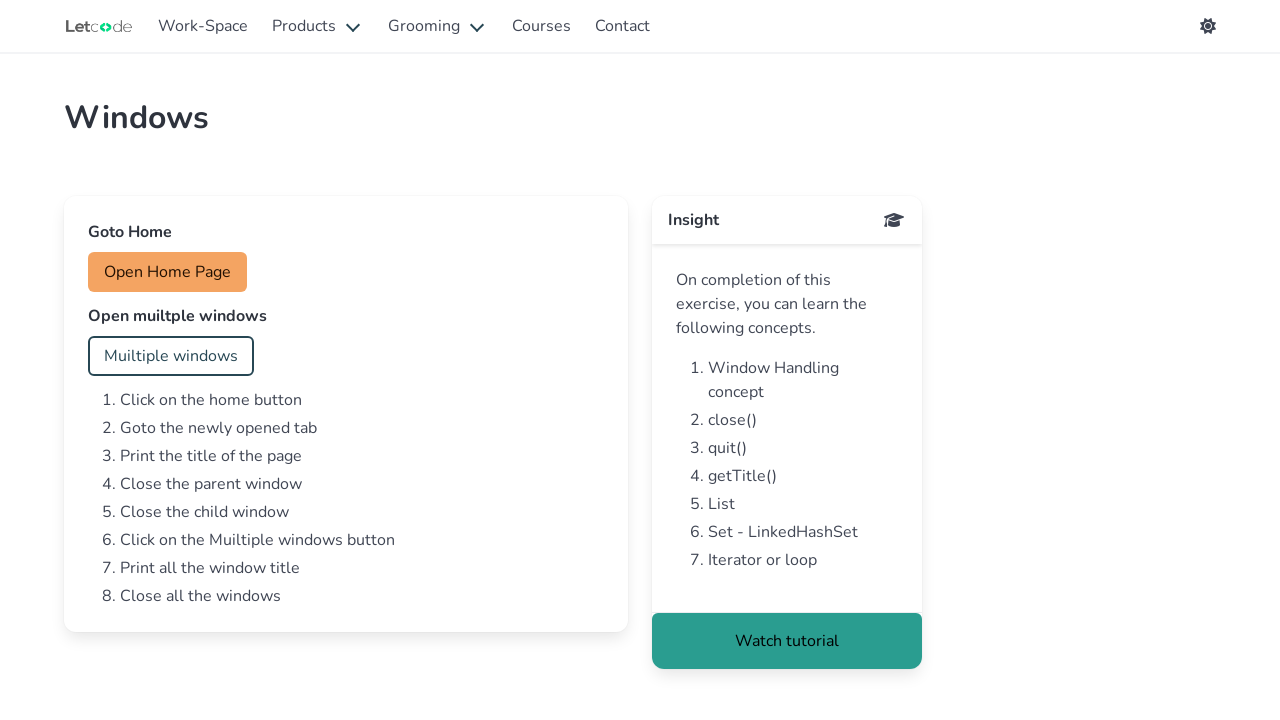

Verified window page loaded completely
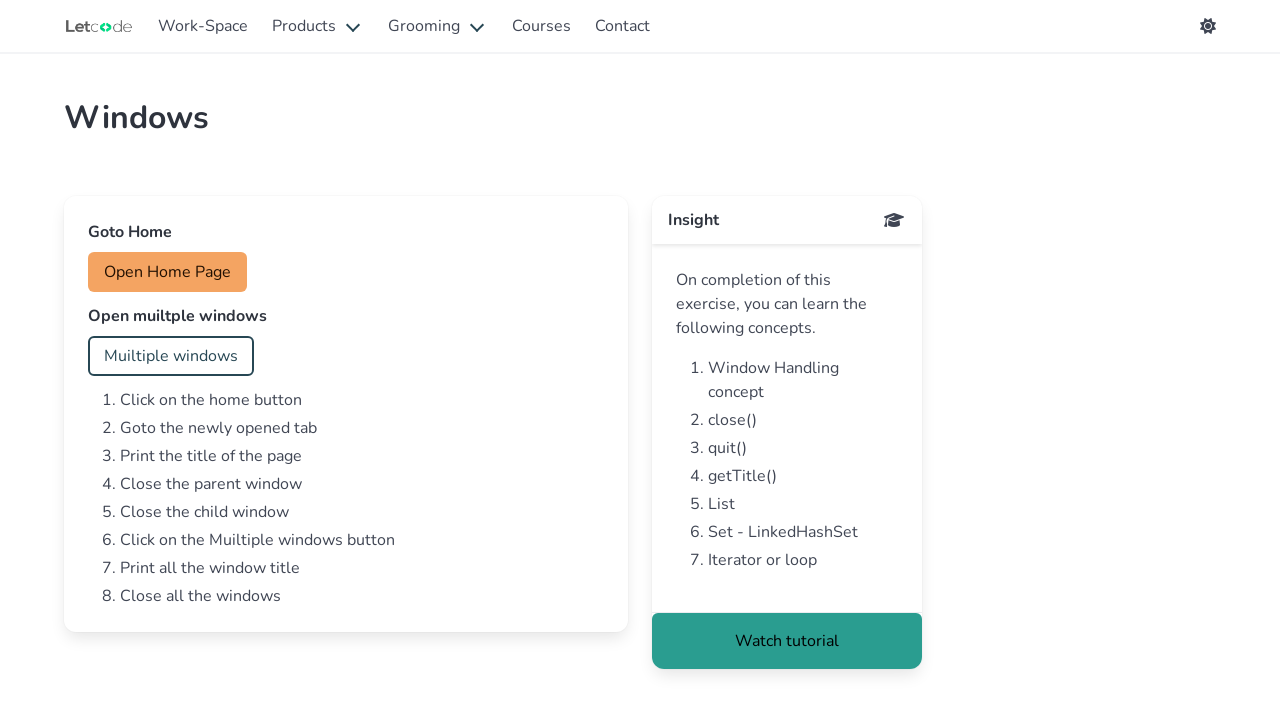

Closed additional window
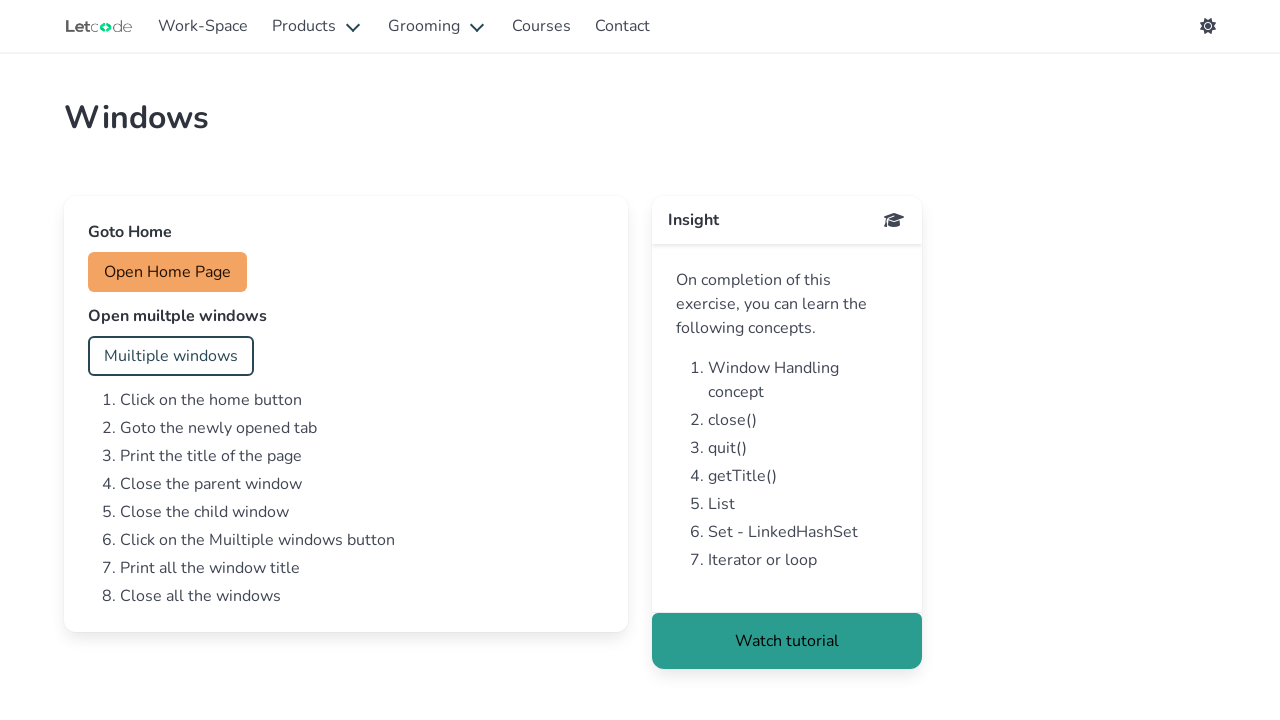

Closed additional window
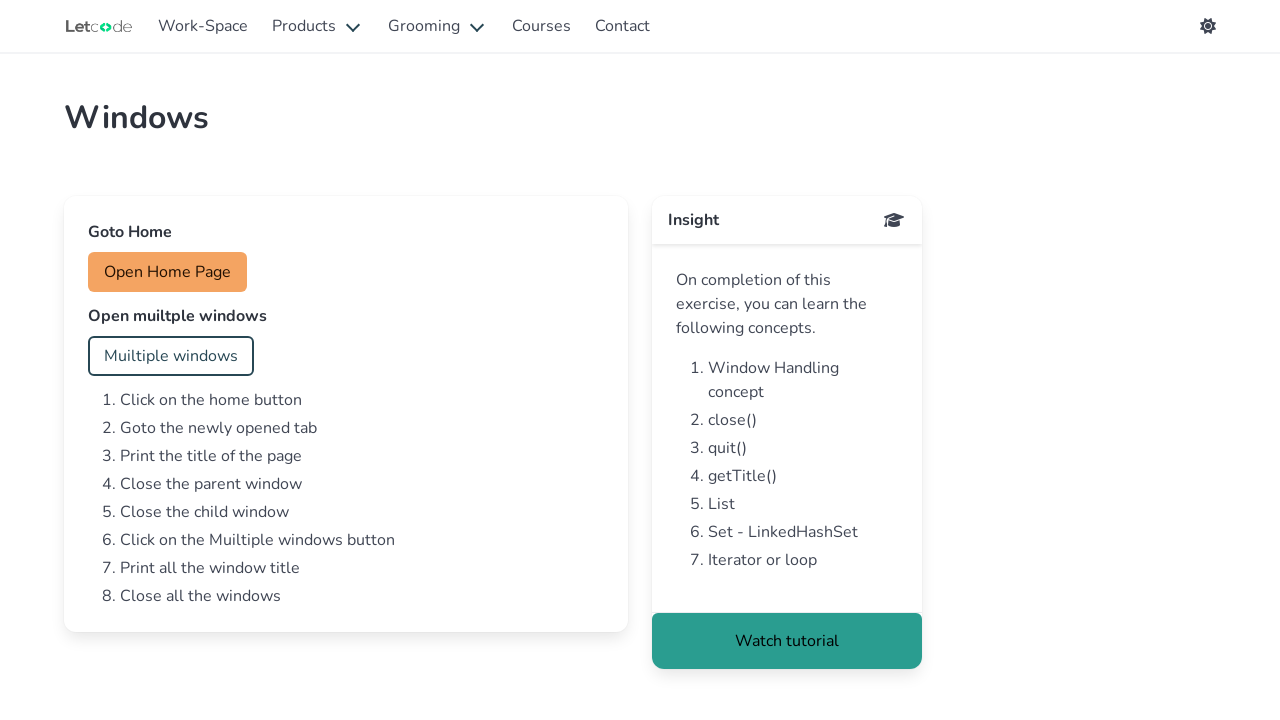

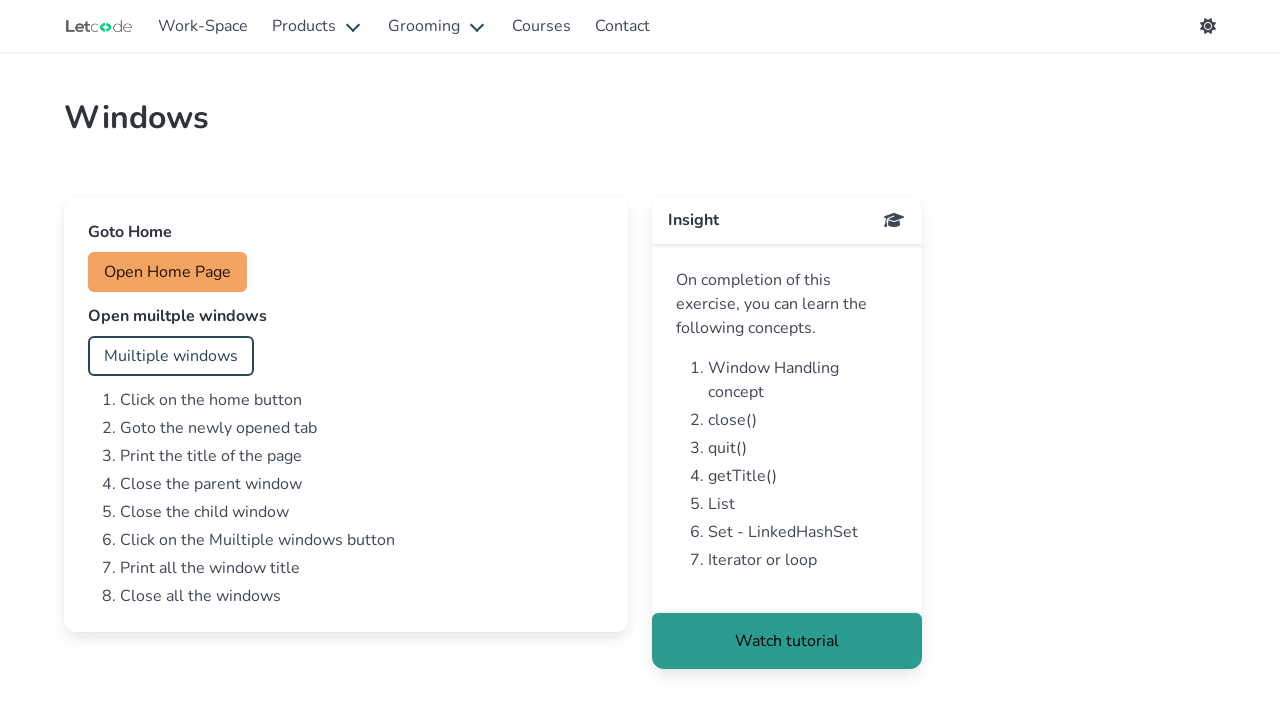